Tests the contact us text area by typing a message in the comments box and verifying it is filled

Starting URL: https://cbarnc.github.io/Group3-repo-projects/

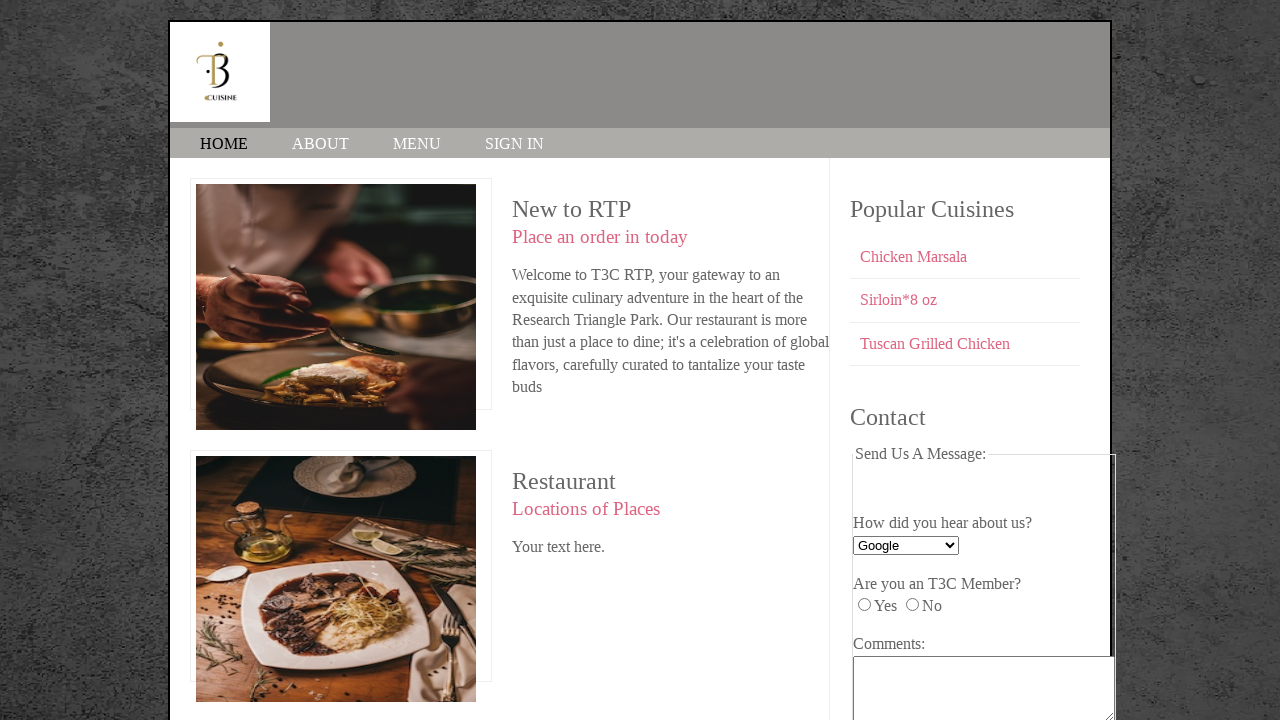

Located the comments text area element
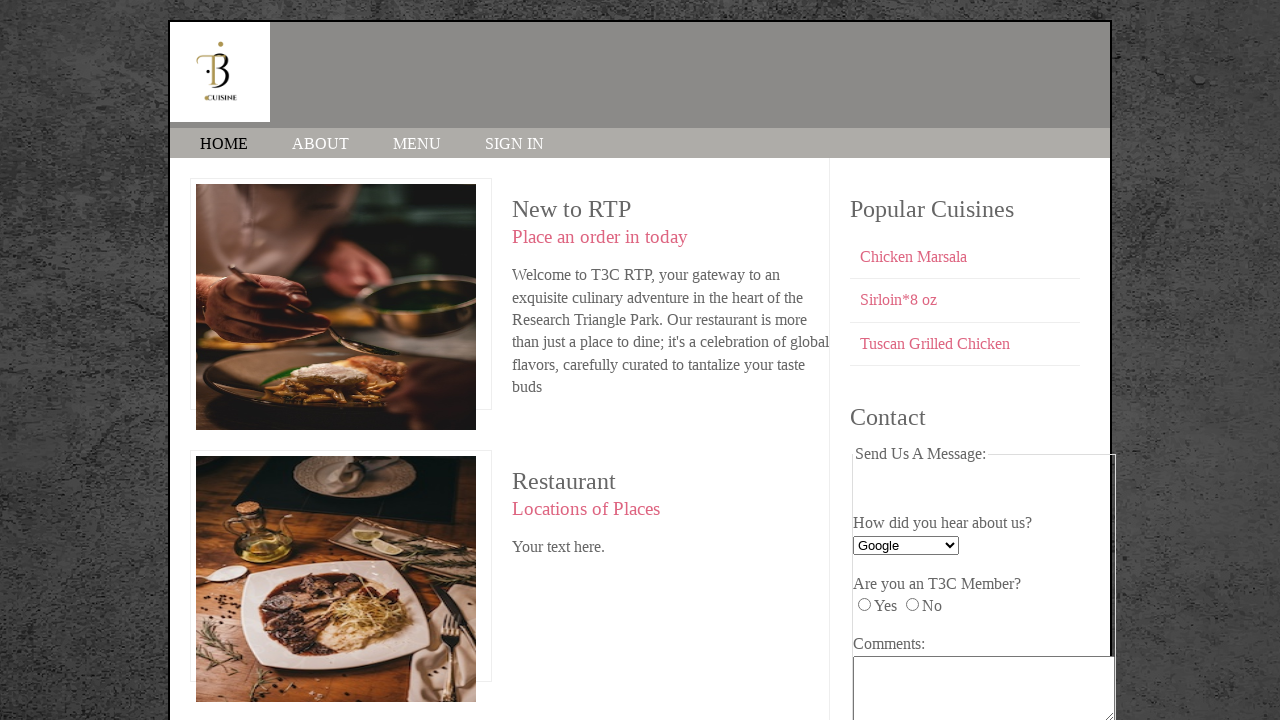

Verified comments box is initially empty
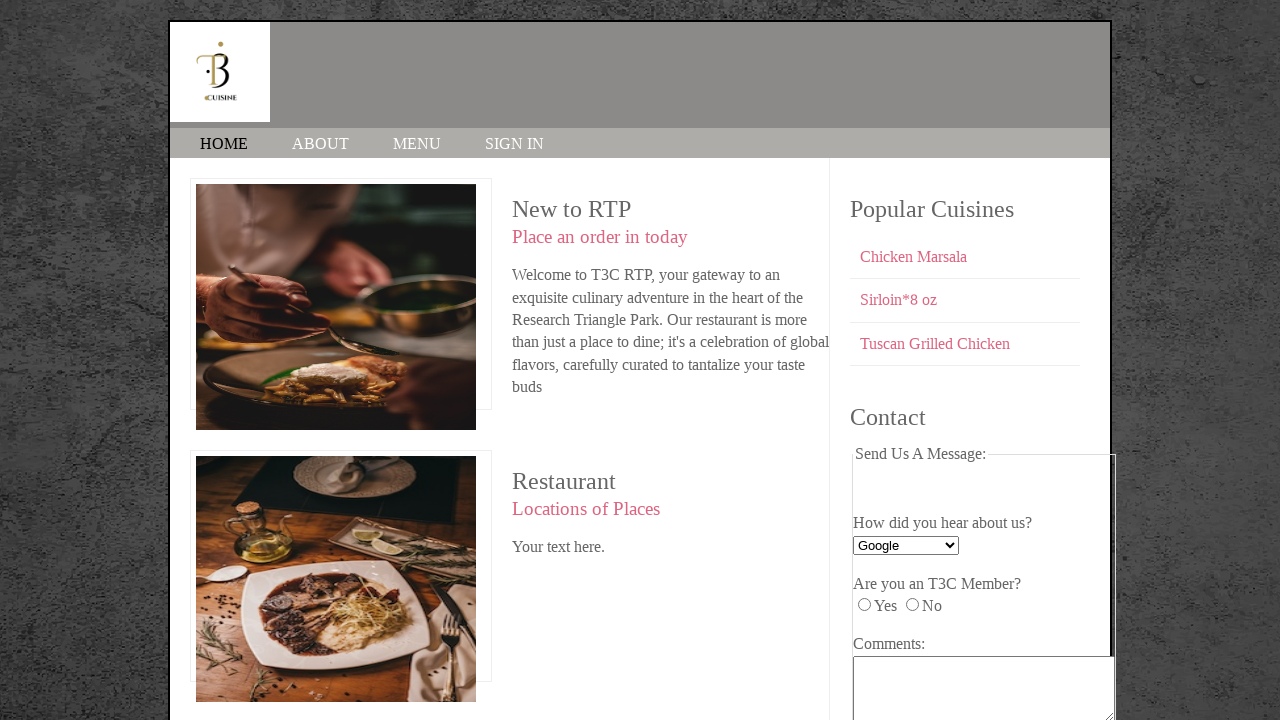

Filled comments box with 'This is a Test Message' on #comments
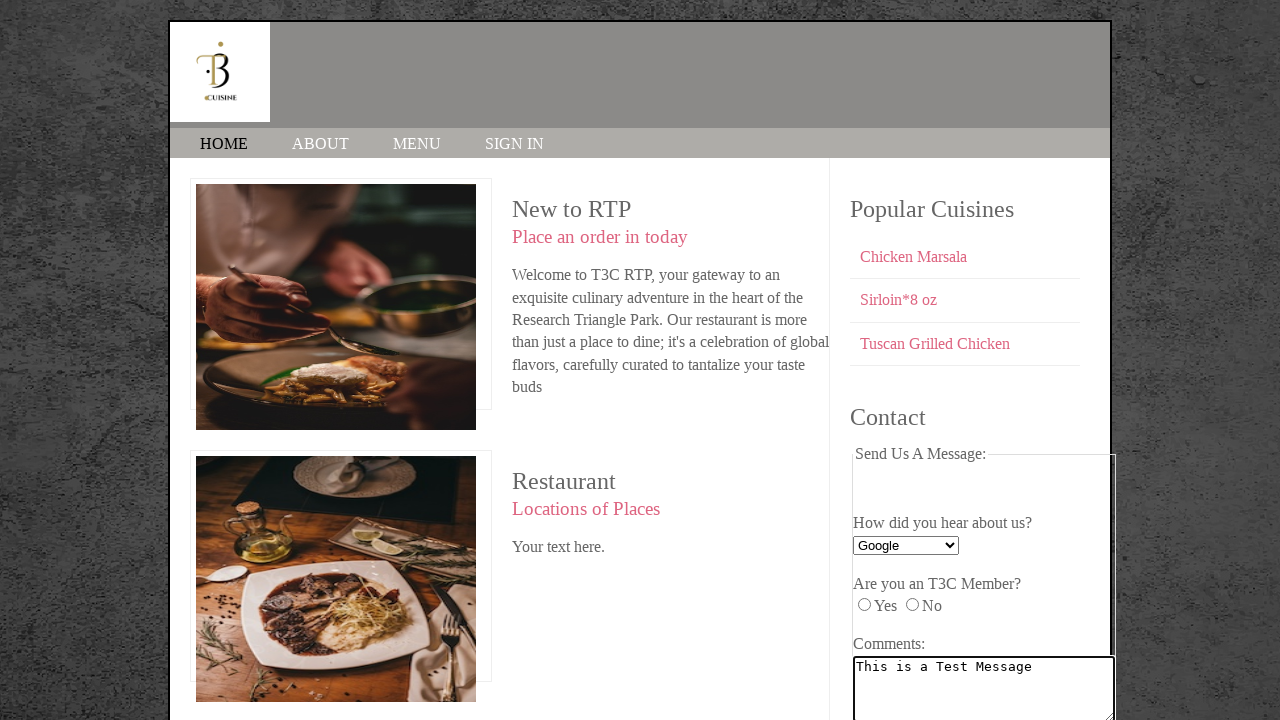

Verified comments box contains the typed message
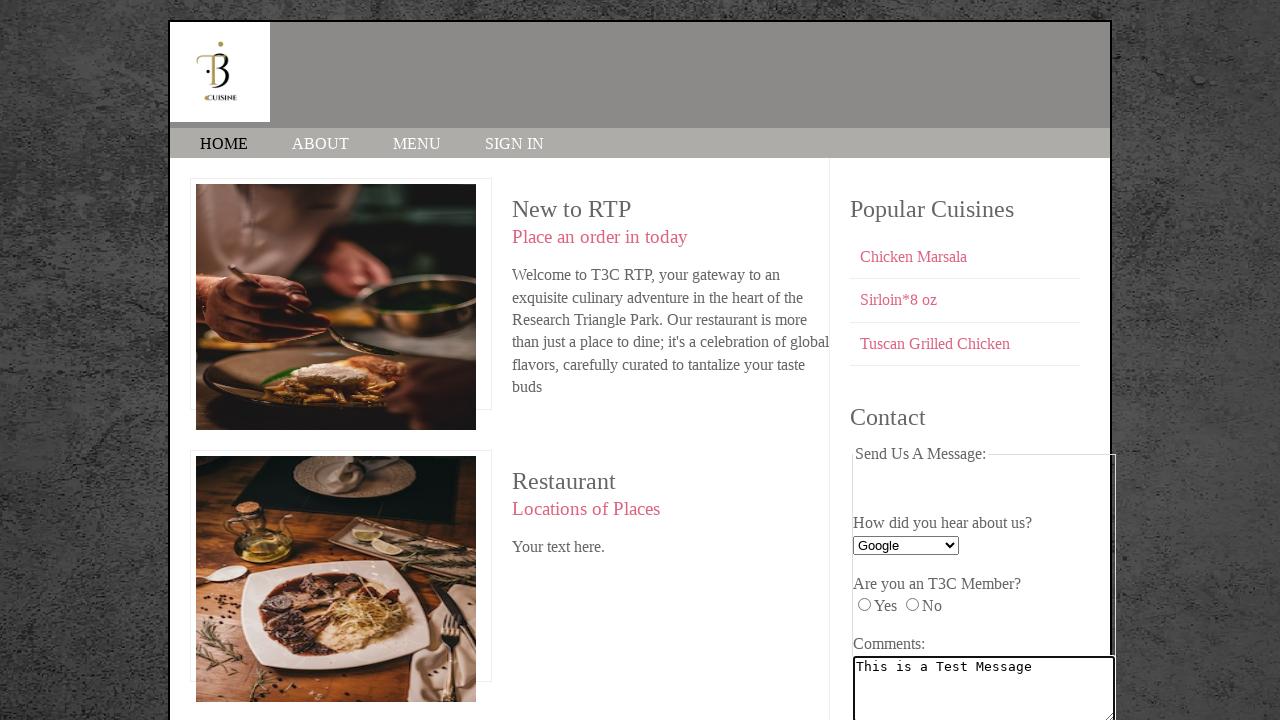

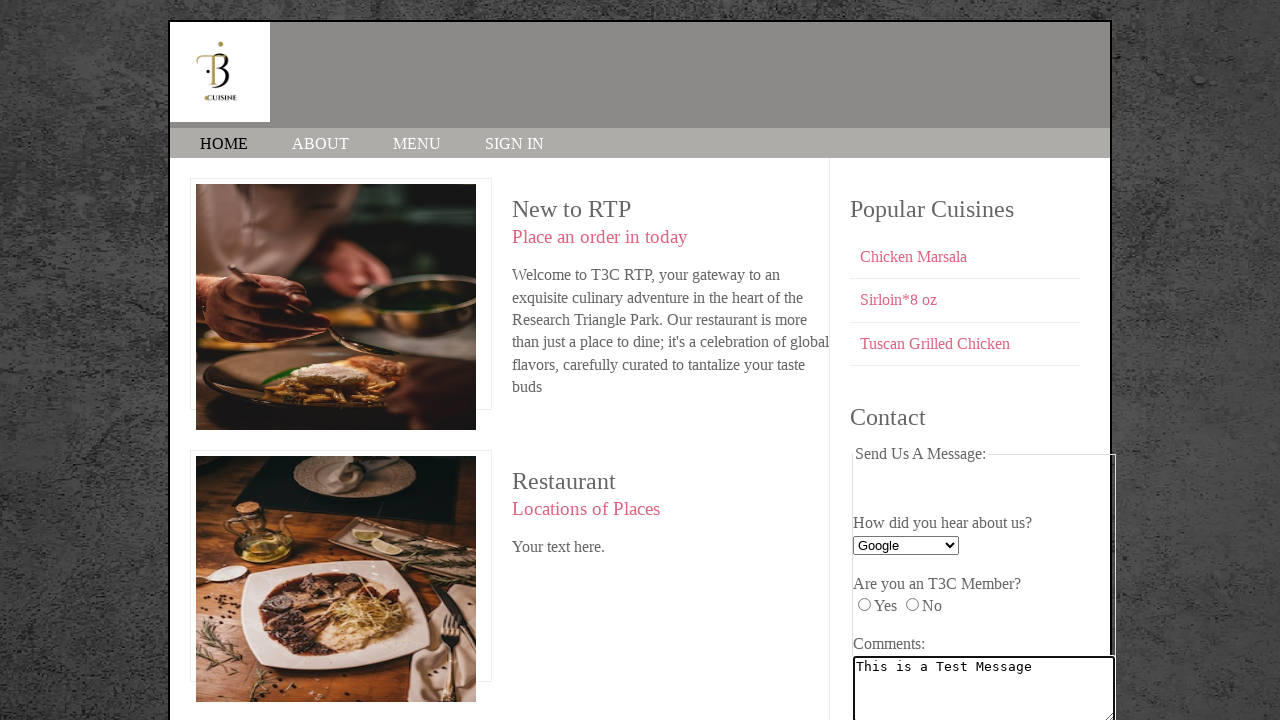